Navigates to an XKCD comic, verifies the title text, clicks the "next" button 3 times, and verifies the new comic title

Starting URL: https://xkcd.com/1722/

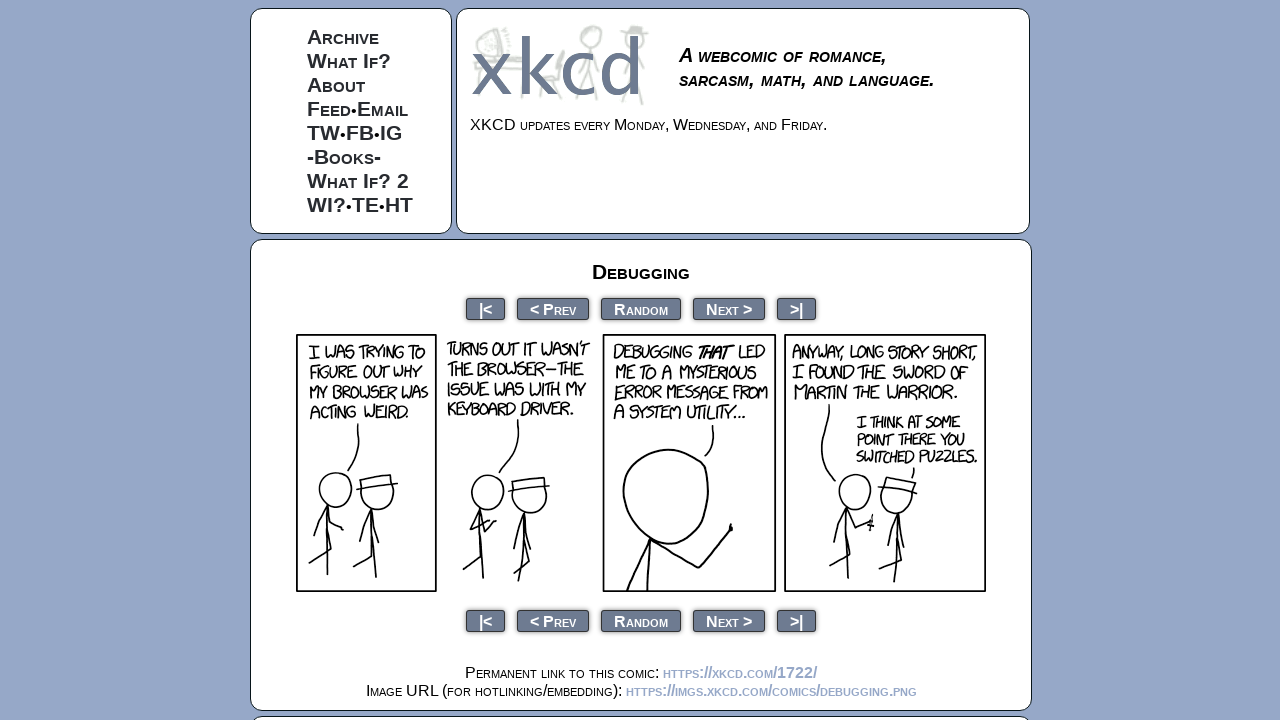

Waited for comic title element to load
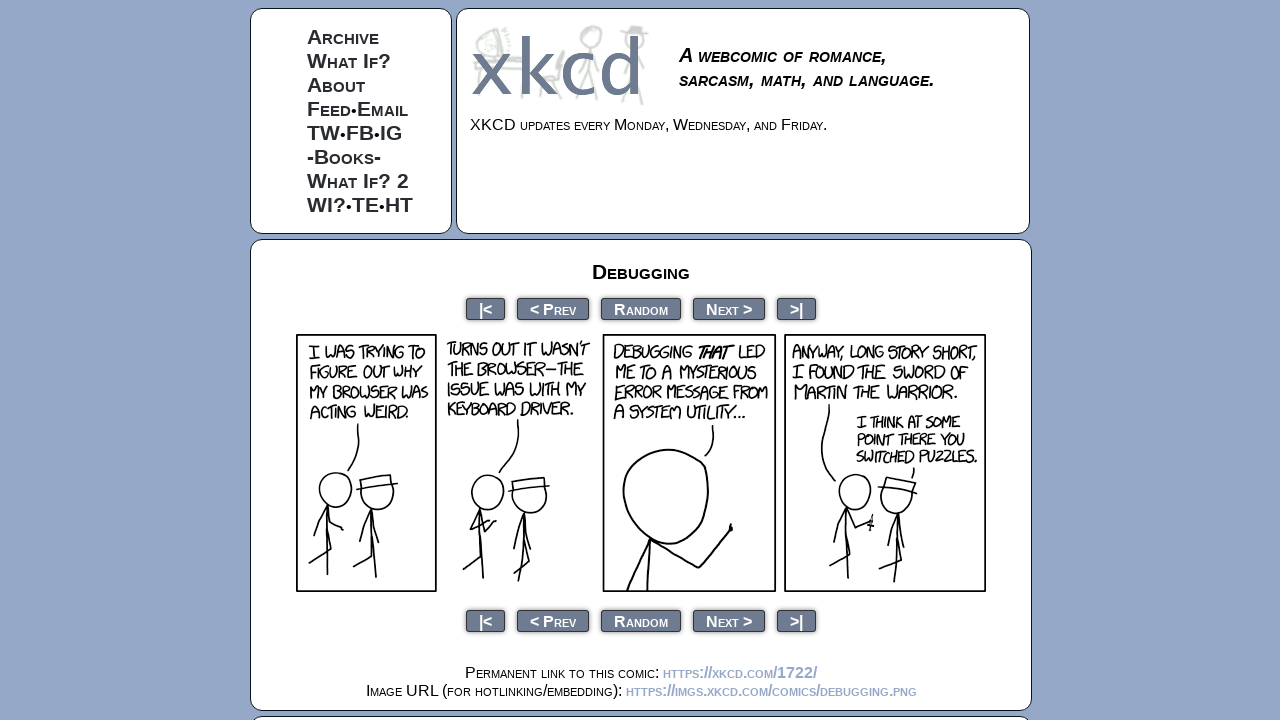

Verified initial comic title contains 'Debugging'
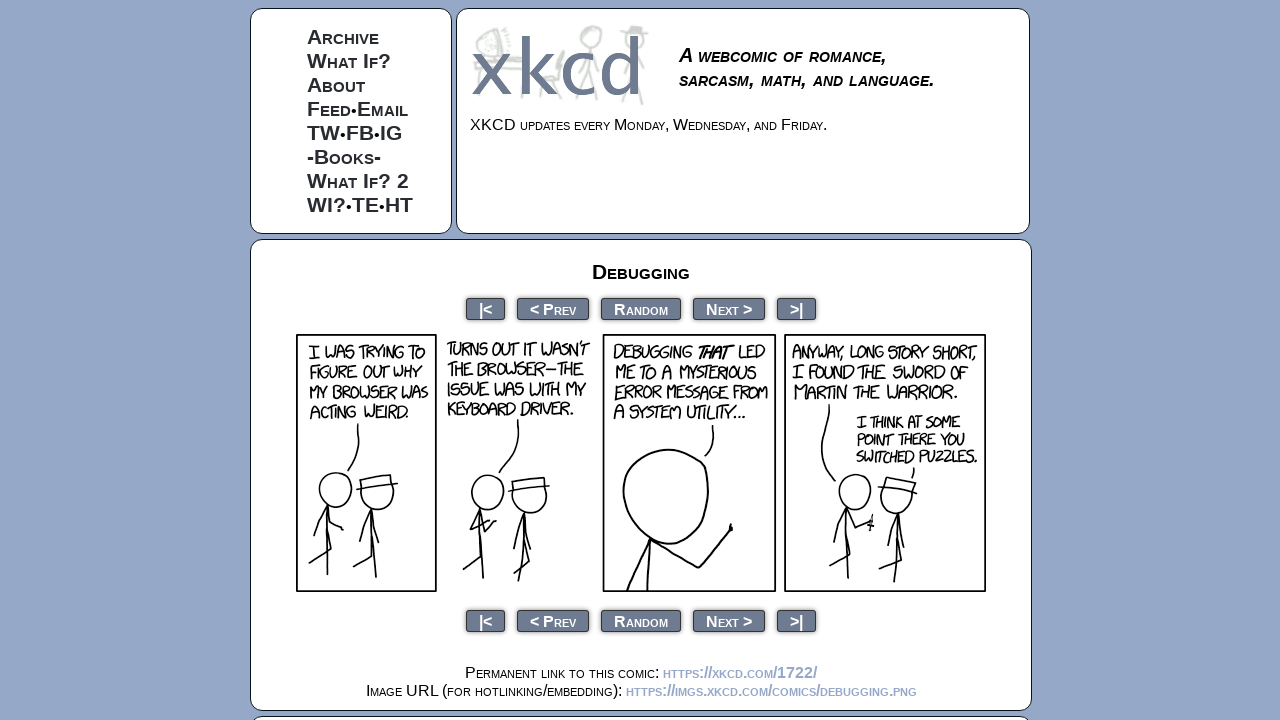

Clicked next button (iteration 1/3) at (729, 308) on a[rel="next"]
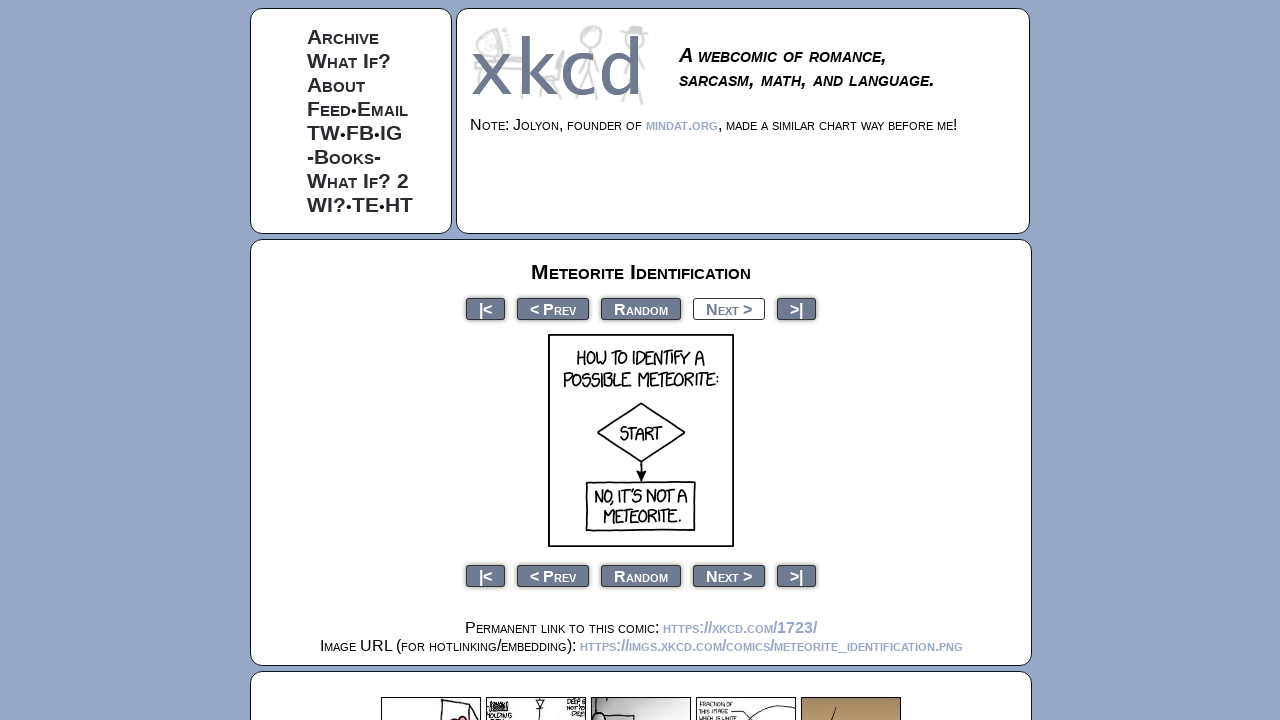

Clicked next button (iteration 2/3) at (729, 308) on a[rel="next"]
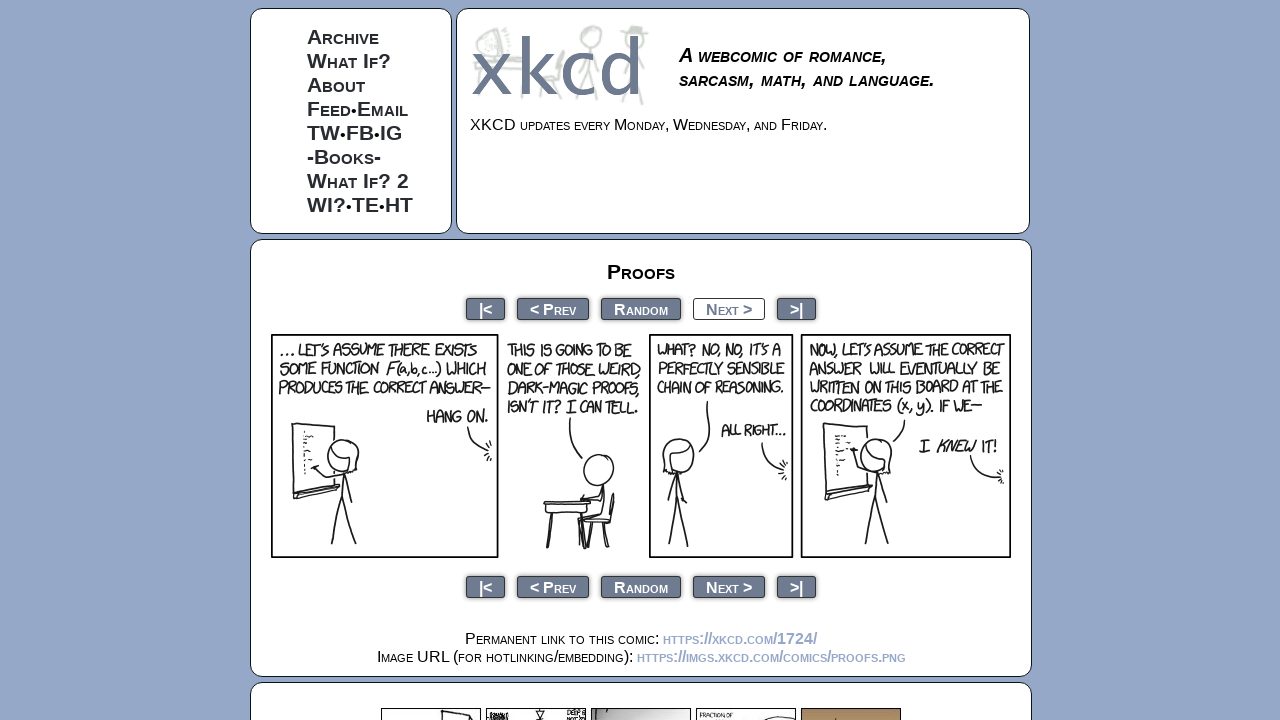

Clicked next button (iteration 3/3) at (729, 308) on a[rel="next"]
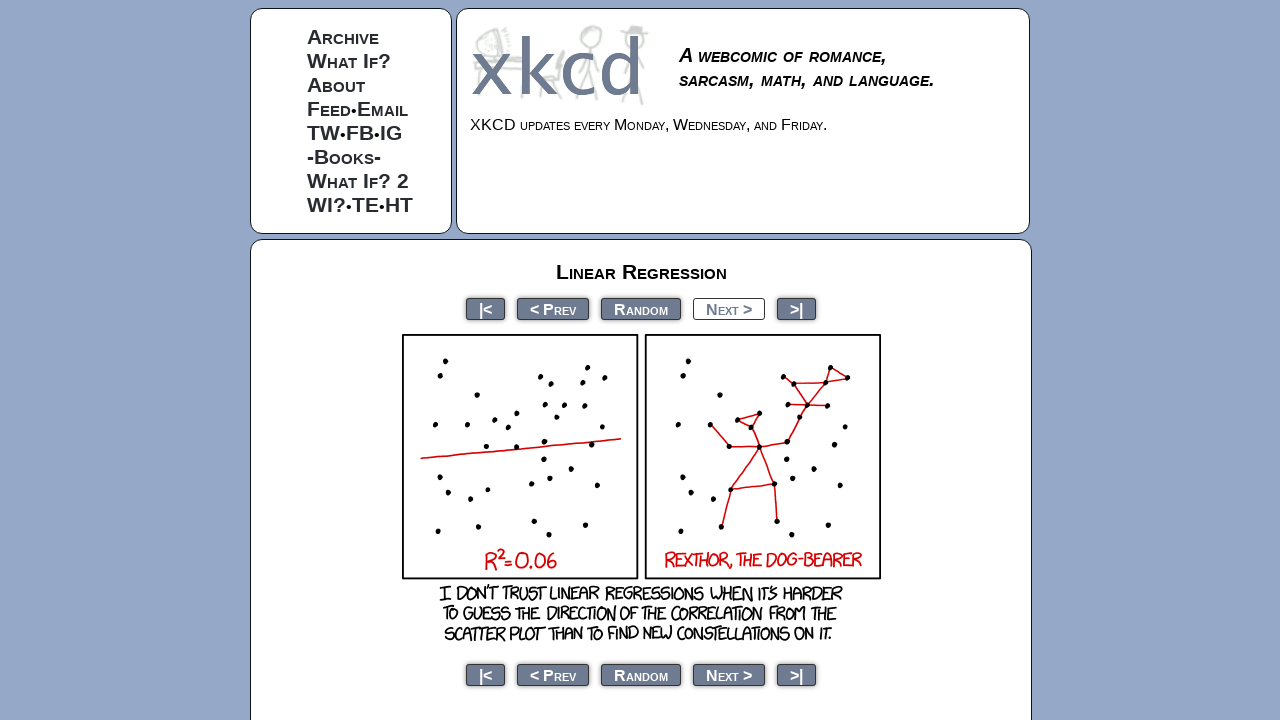

Waited for comic title element to load after navigation
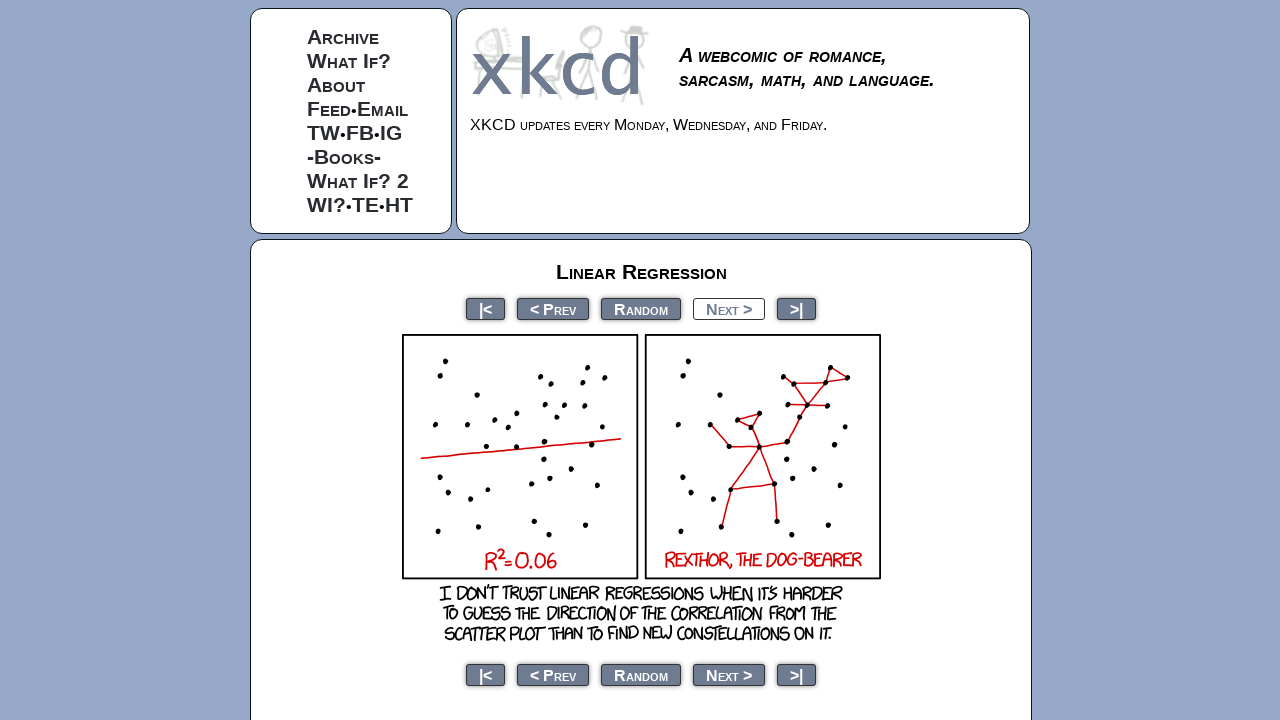

Verified final comic title contains 'Linear Regression'
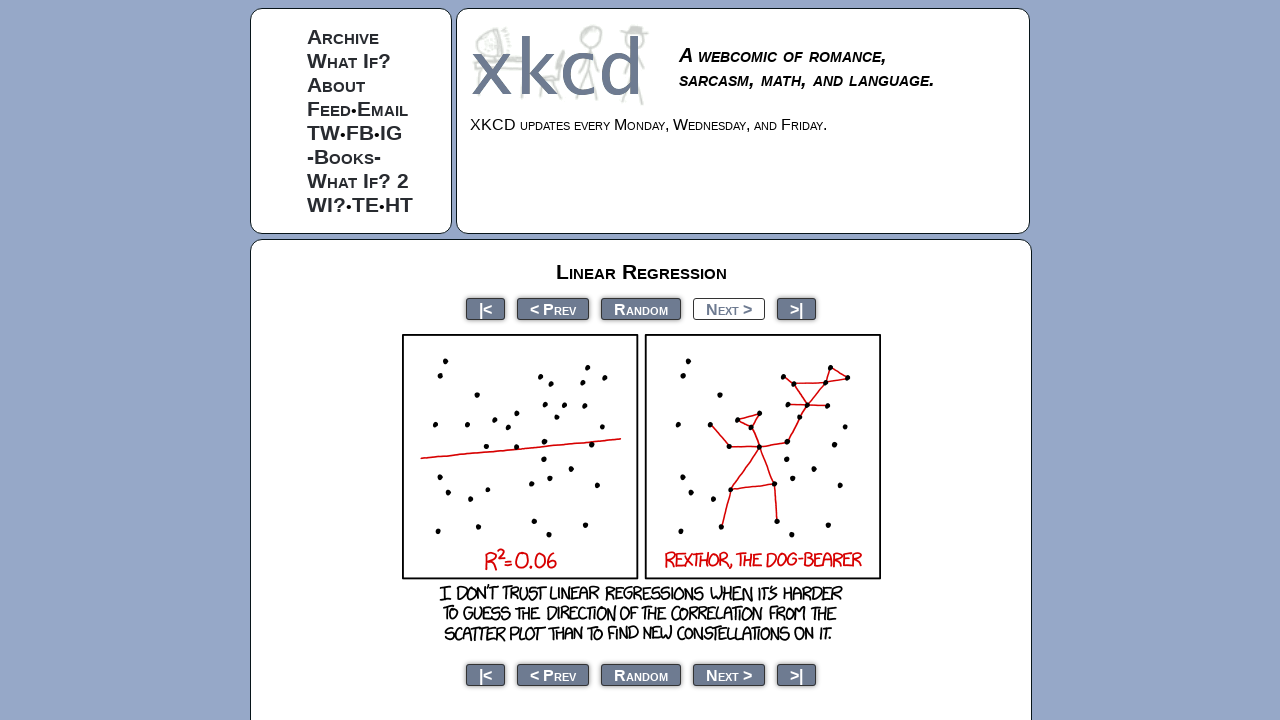

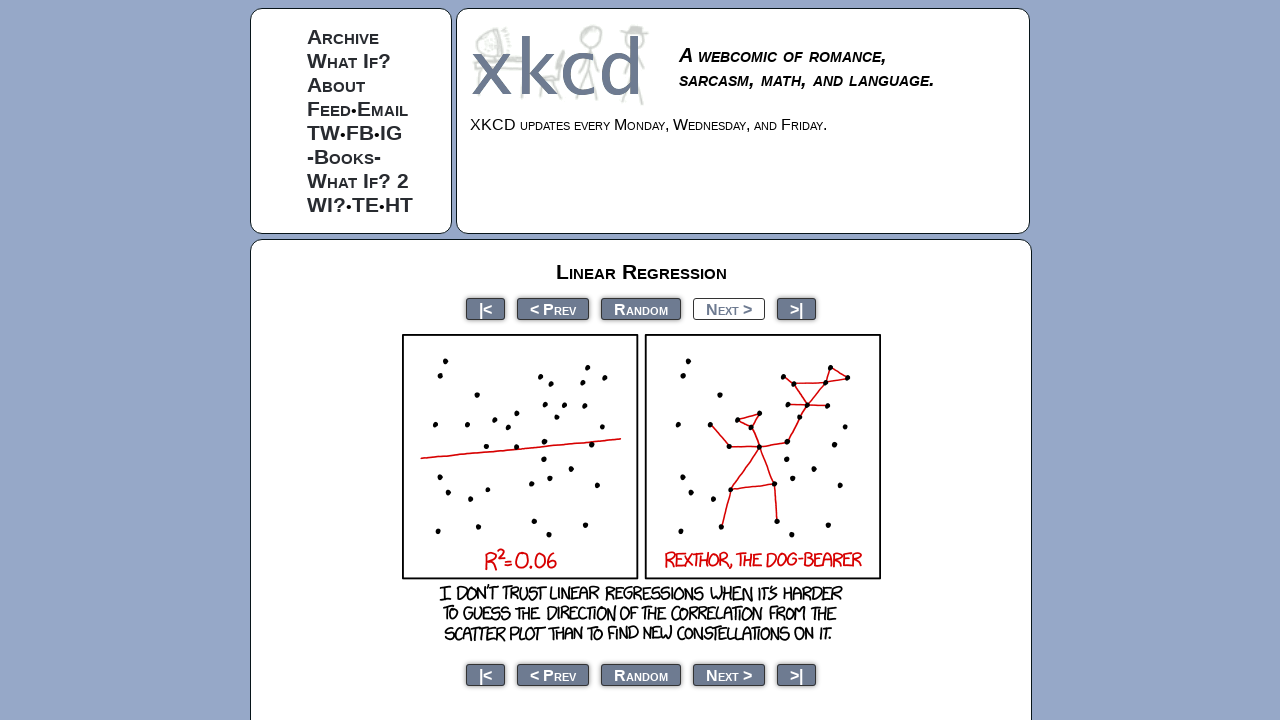